Tests radio button selections on DemoQA by clicking "Yes" and "Impressive" radio buttons and verifying the results

Starting URL: https://demoqa.com/radio-button

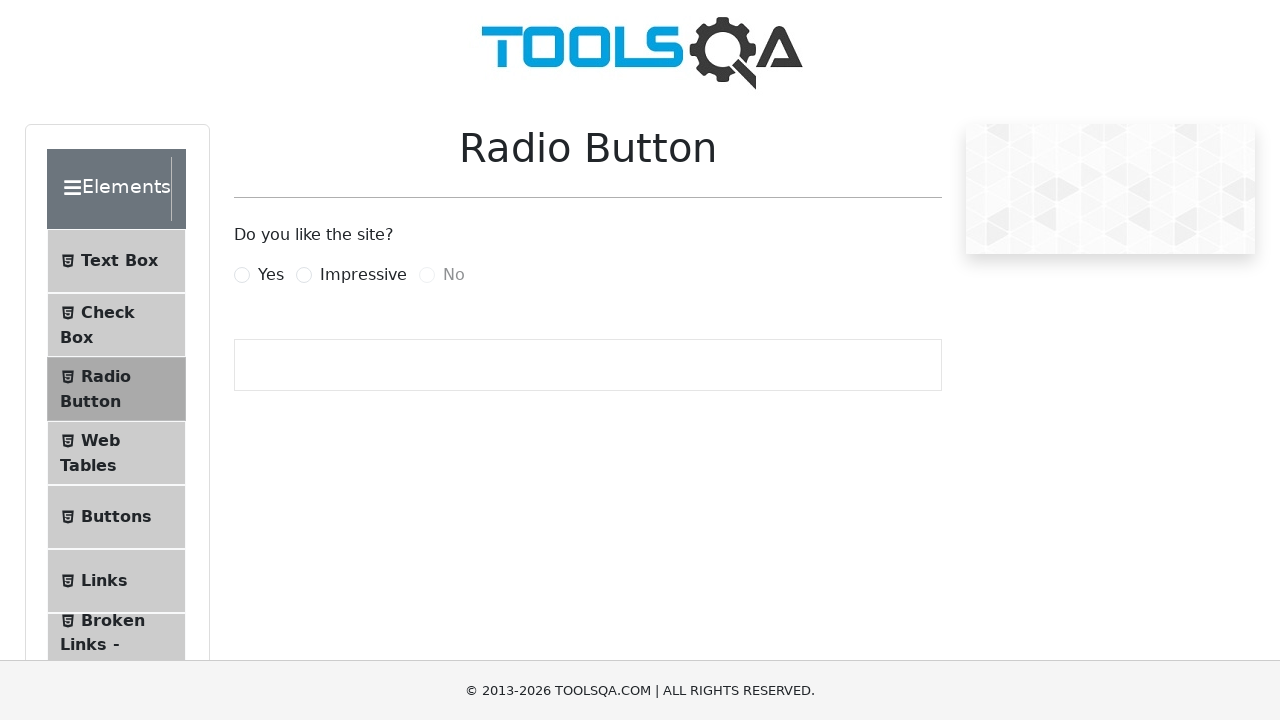

Clicked 'Yes' radio button label at (271, 275) on label[for='yesRadio']
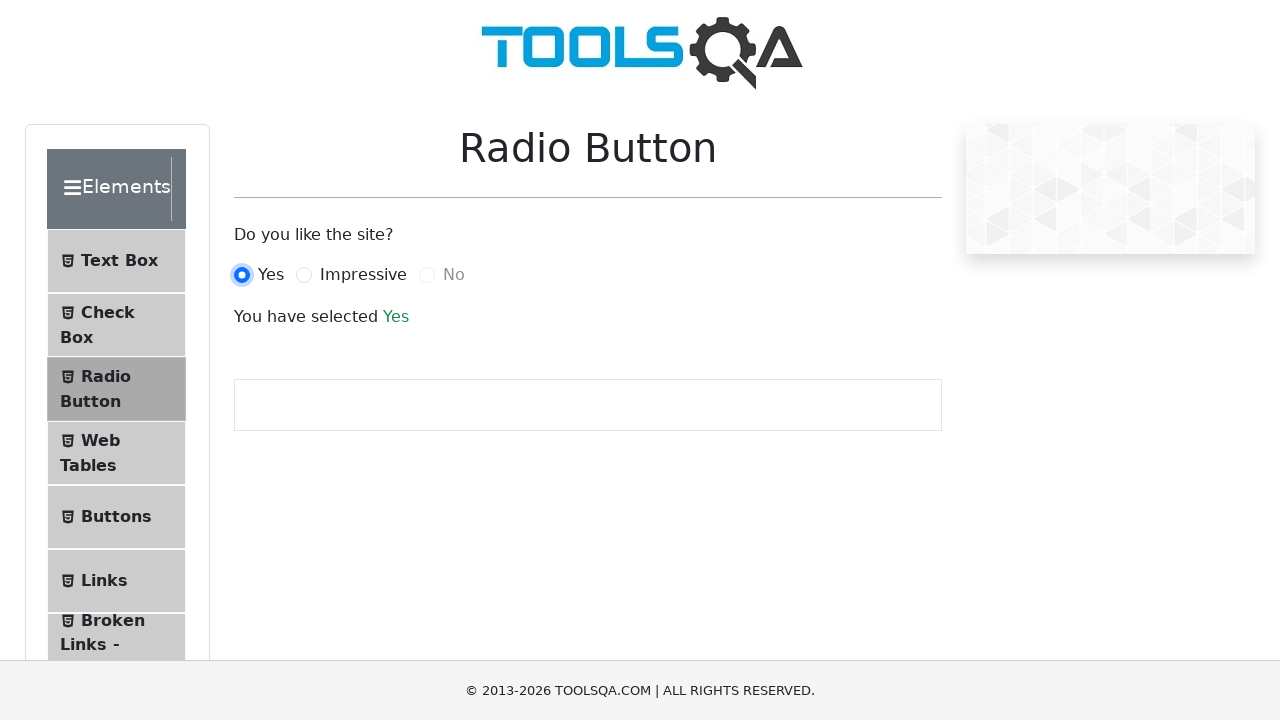

Result text updated to show 'Yes'
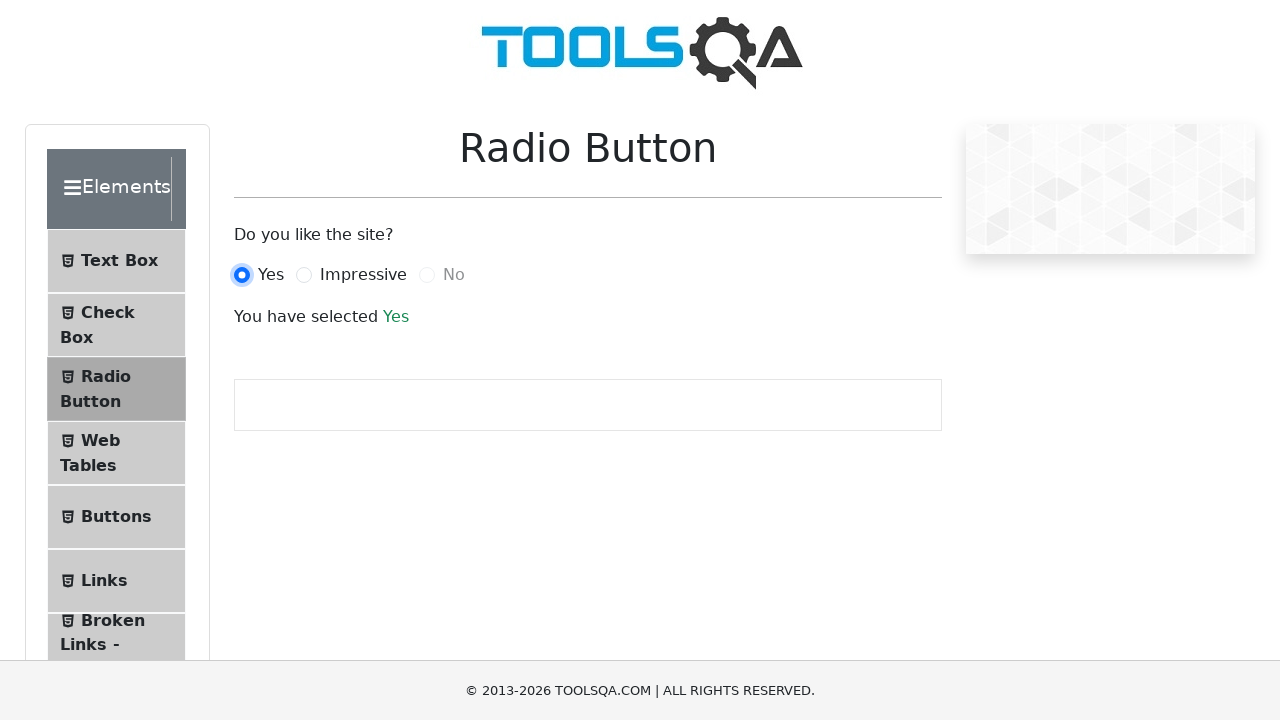

Verified 'Yes' radio button is checked
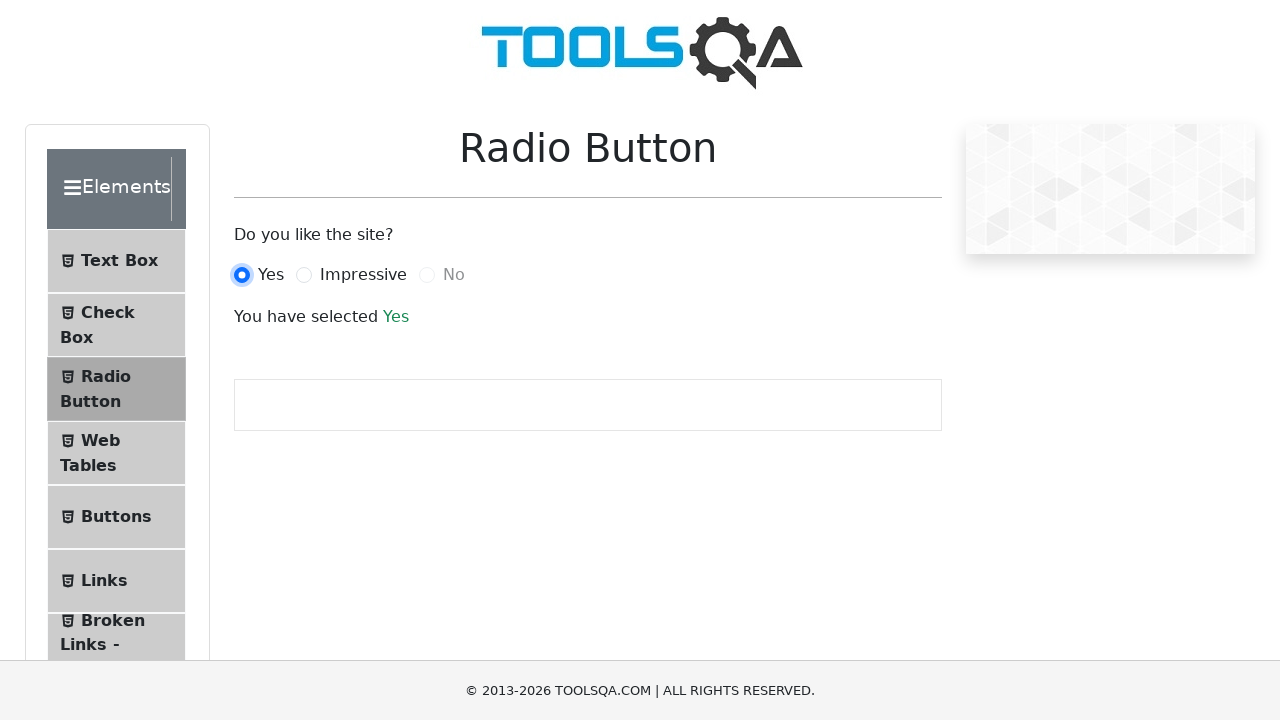

Verified result text contains 'Yes'
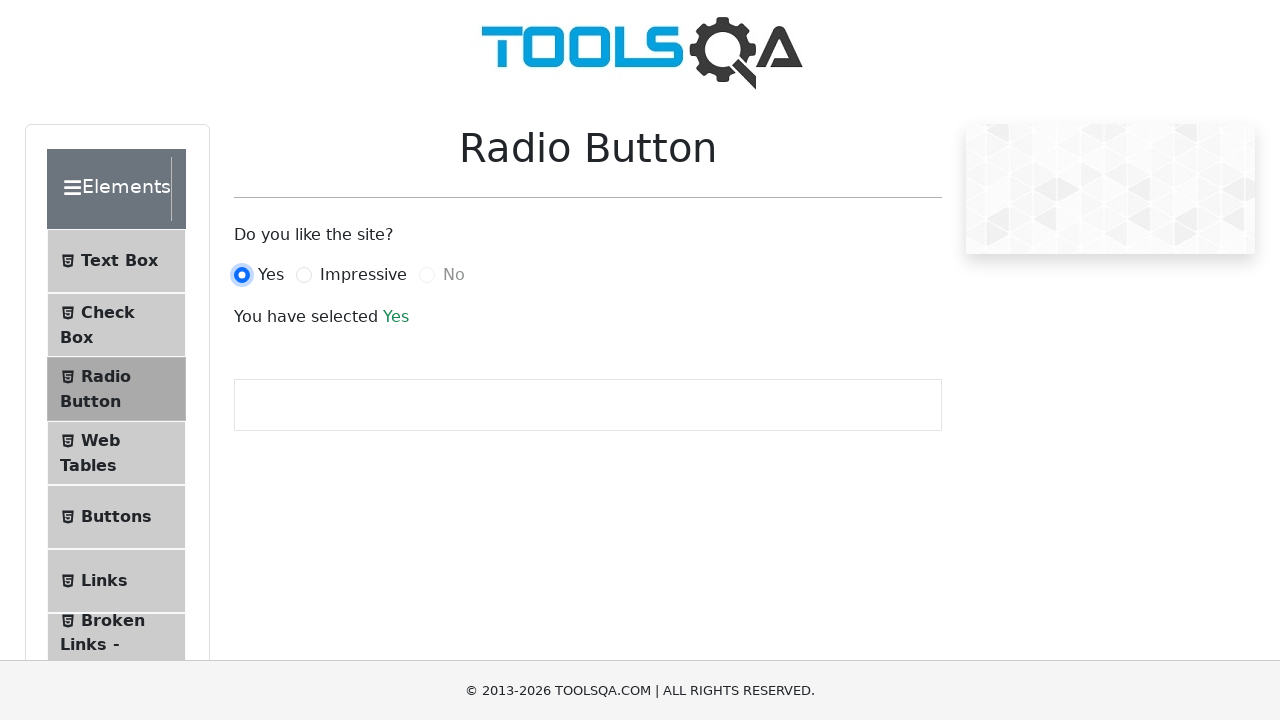

Clicked 'Impressive' radio button label at (363, 275) on label[for='impressiveRadio']
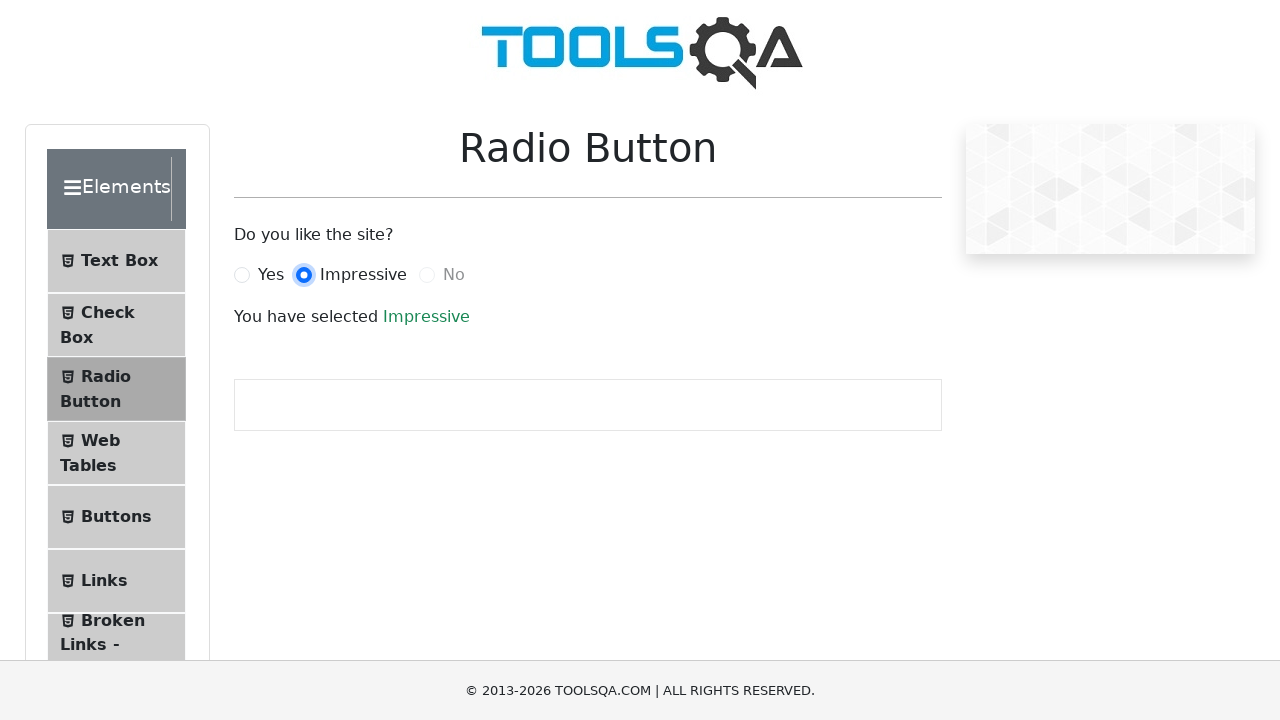

Result text updated to show 'Impressive'
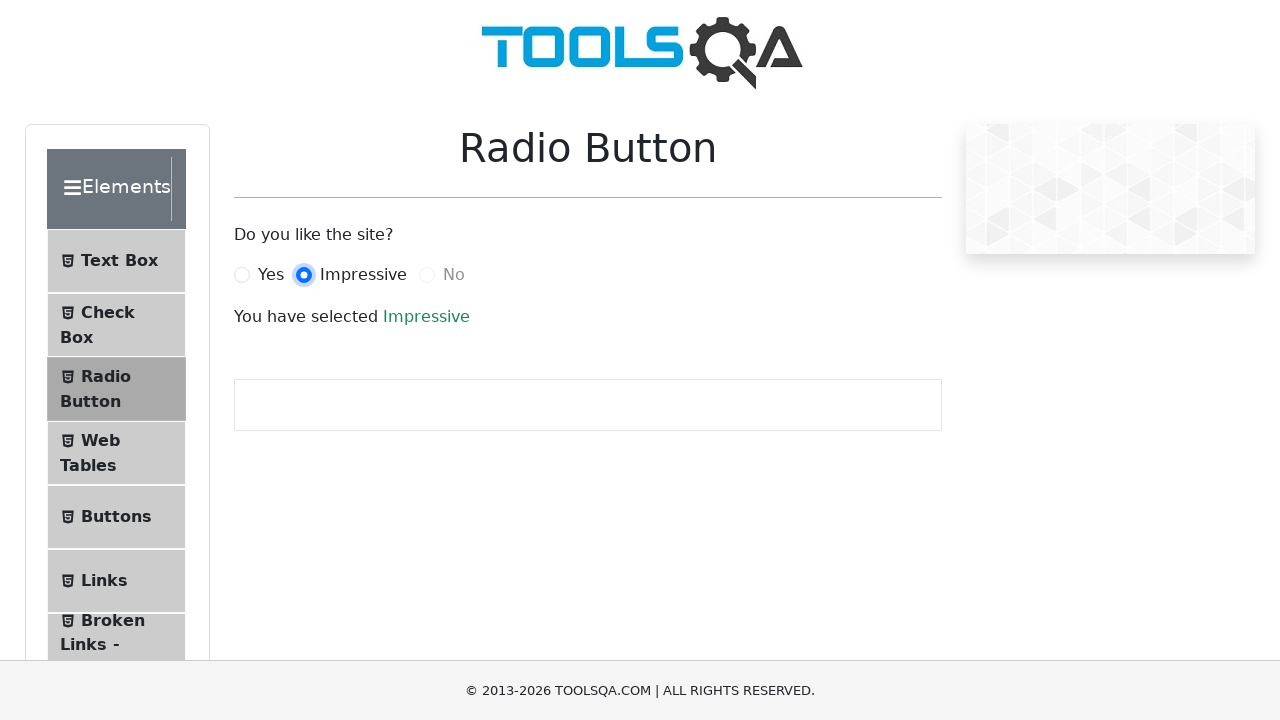

Verified 'Impressive' radio button is checked
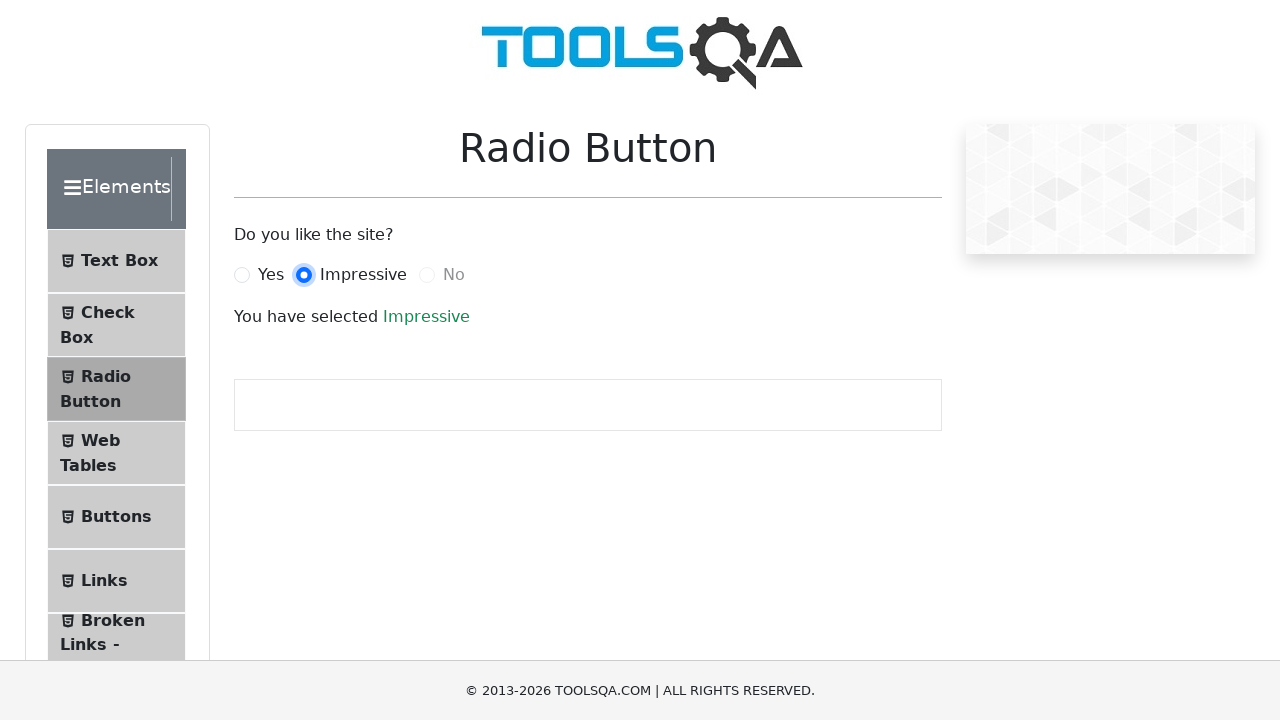

Verified 'Yes' radio button is deselected
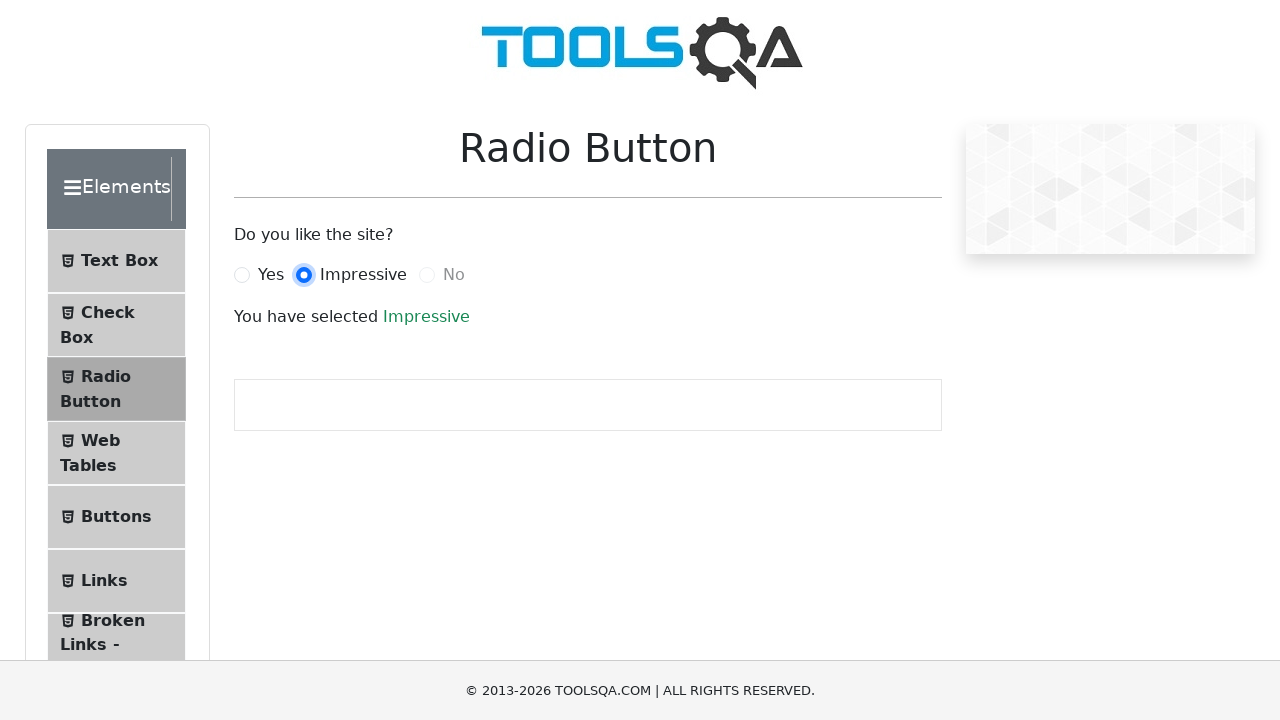

Verified result text contains 'Impressive'
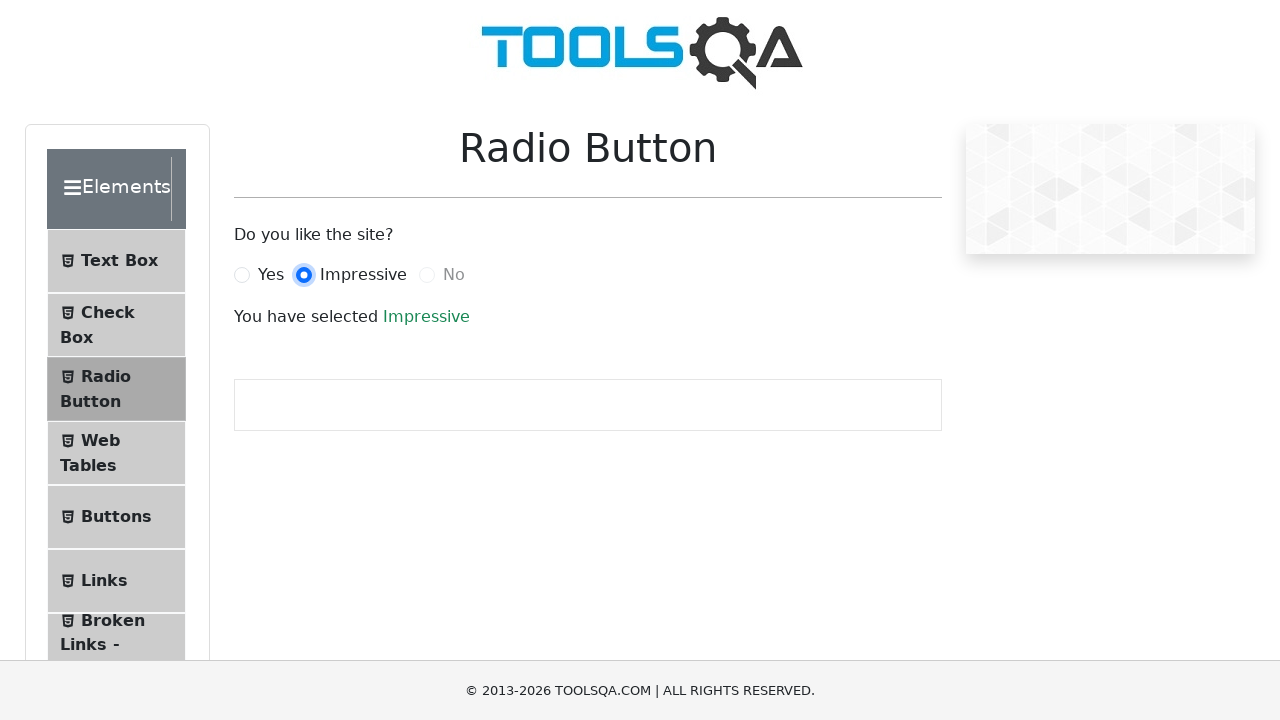

Verified 'No' radio button is disabled
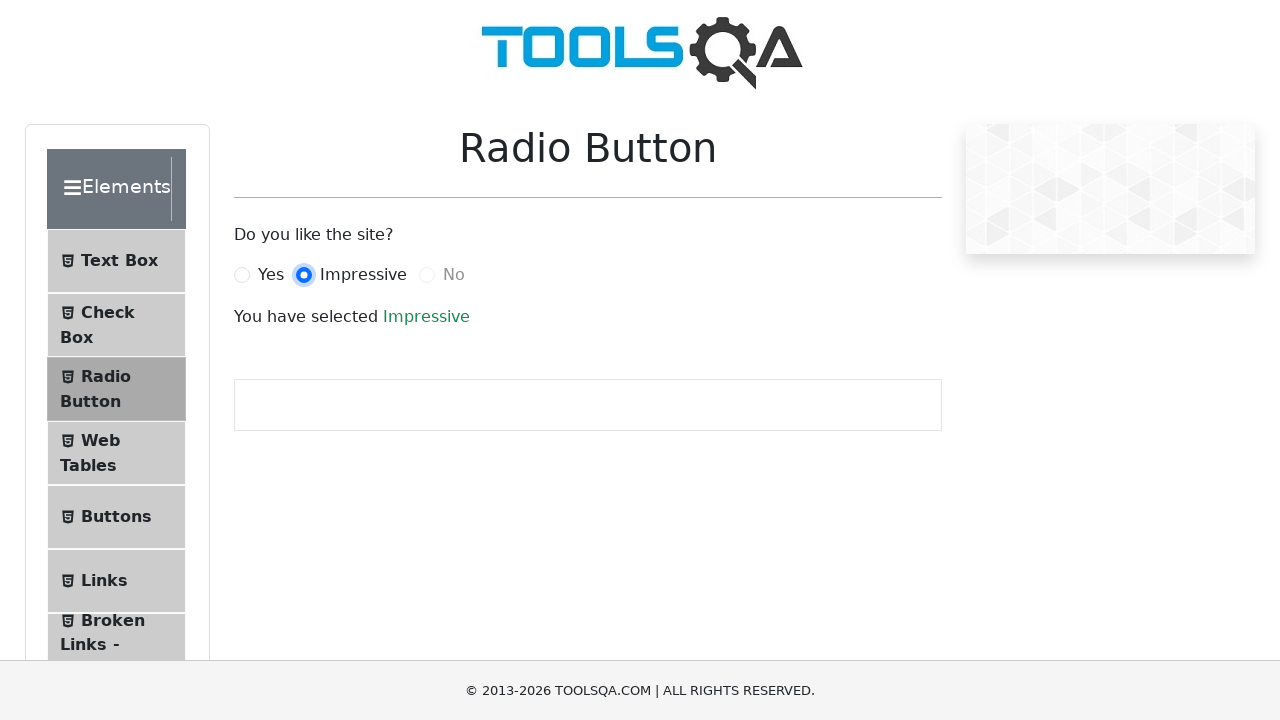

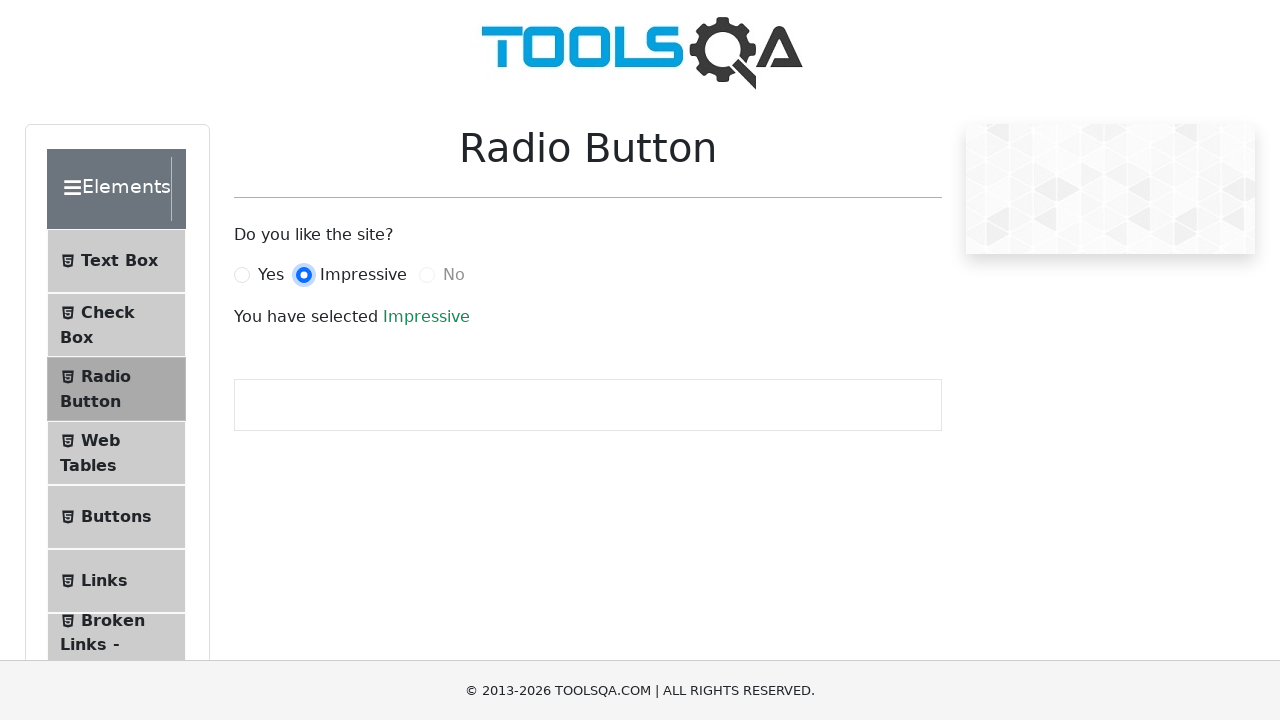